Tests drag and drop functionality by dragging an element onto a droppable target and verifying the drop was successful

Starting URL: http://jqueryui.com/resources/demos/droppable/default.html

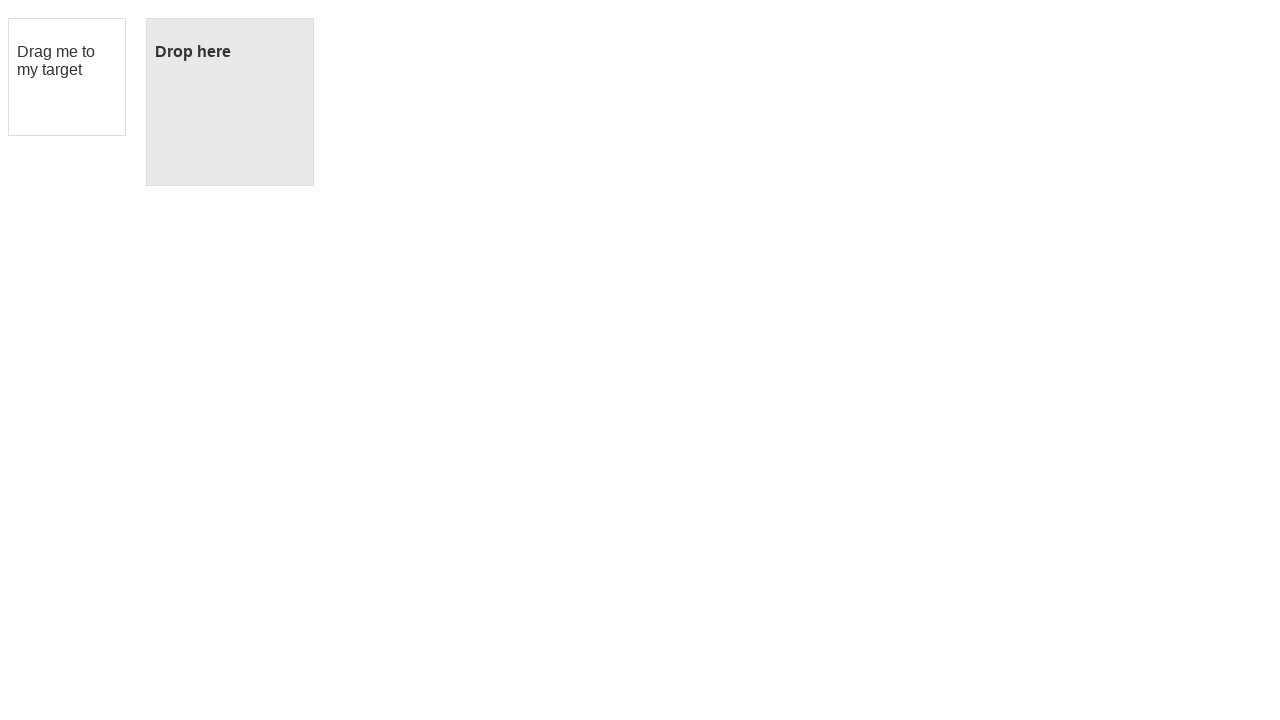

Located draggable element with id 'draggable'
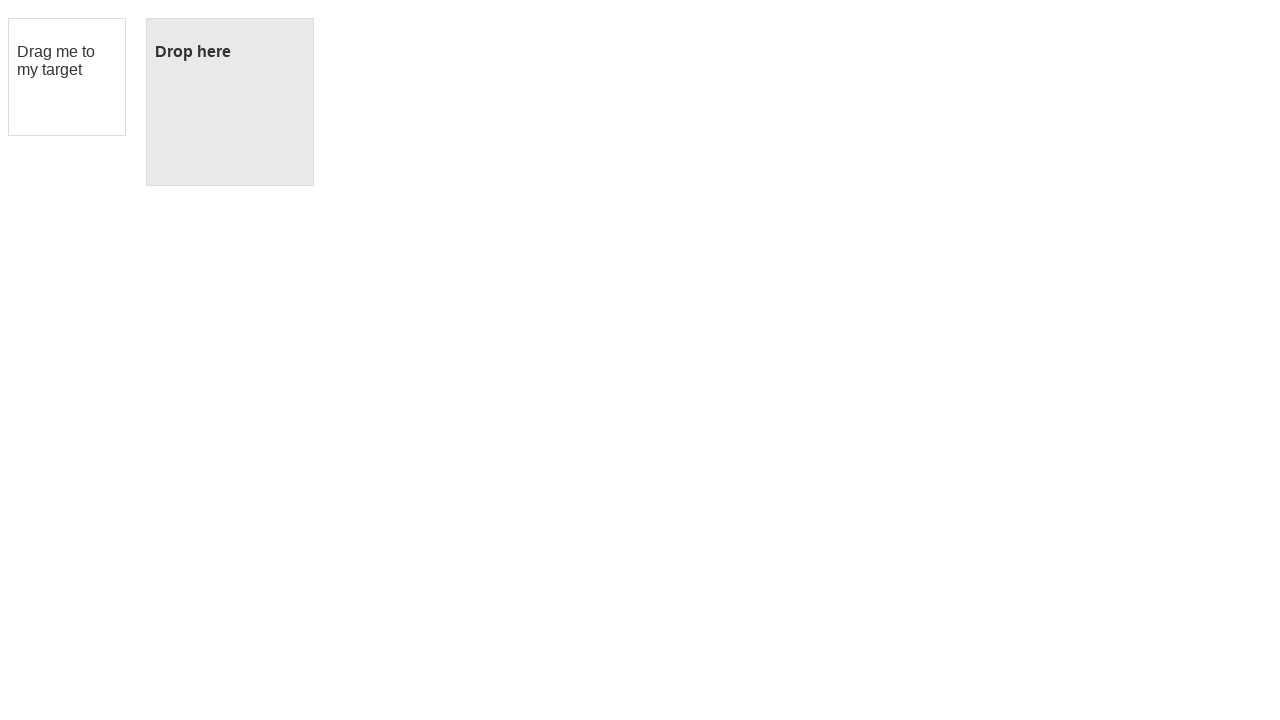

Located droppable target element with id 'droppable'
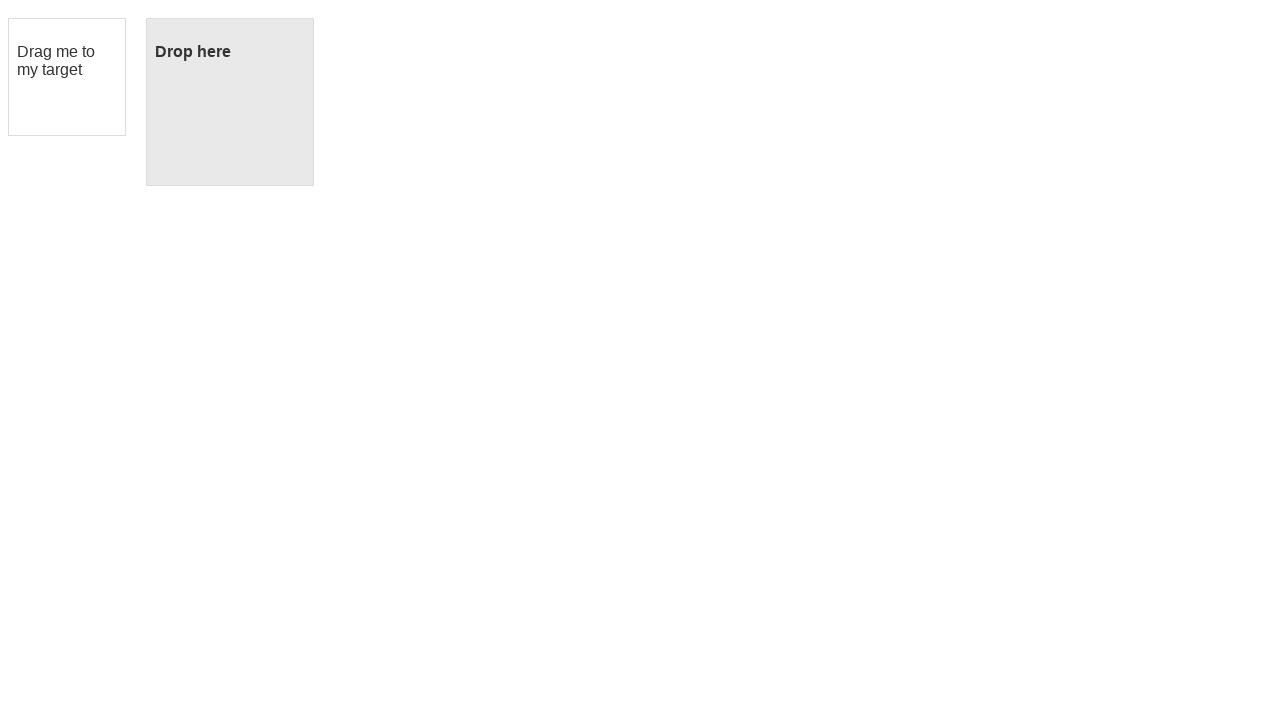

Performed drag and drop action, dragging element onto target at (230, 102)
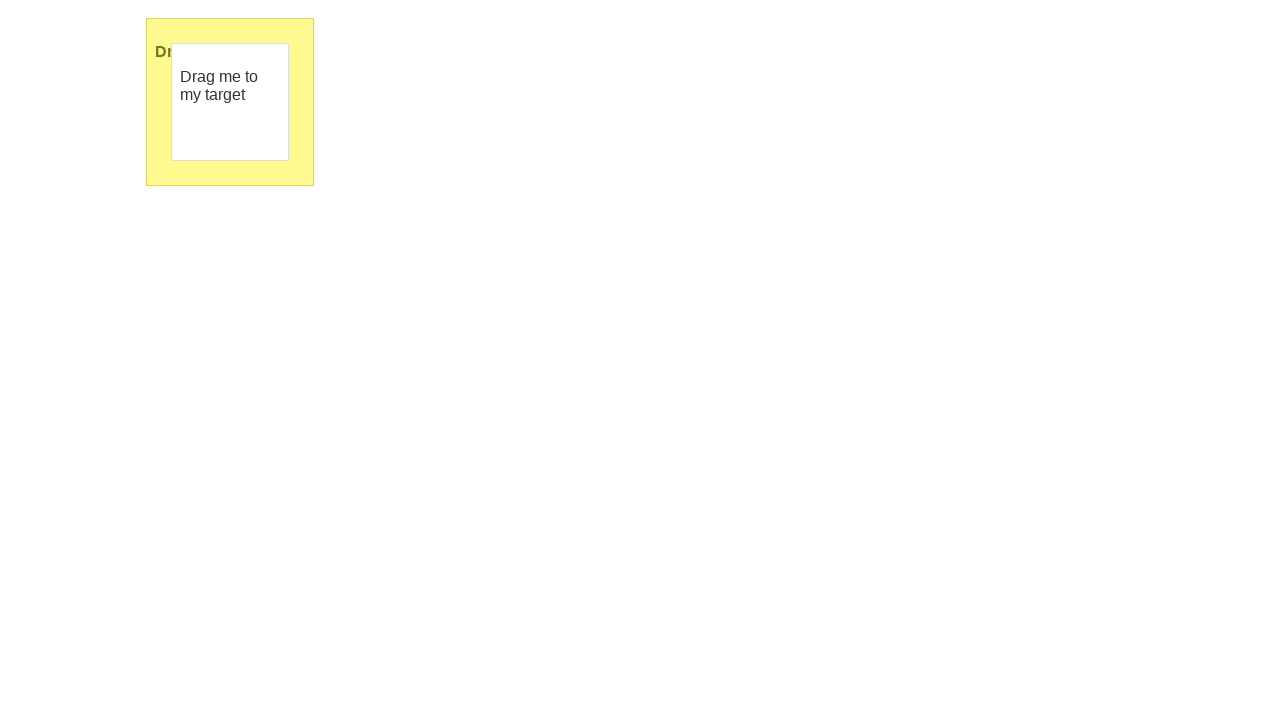

Verified drop was successful - target text is 'Dropped!'
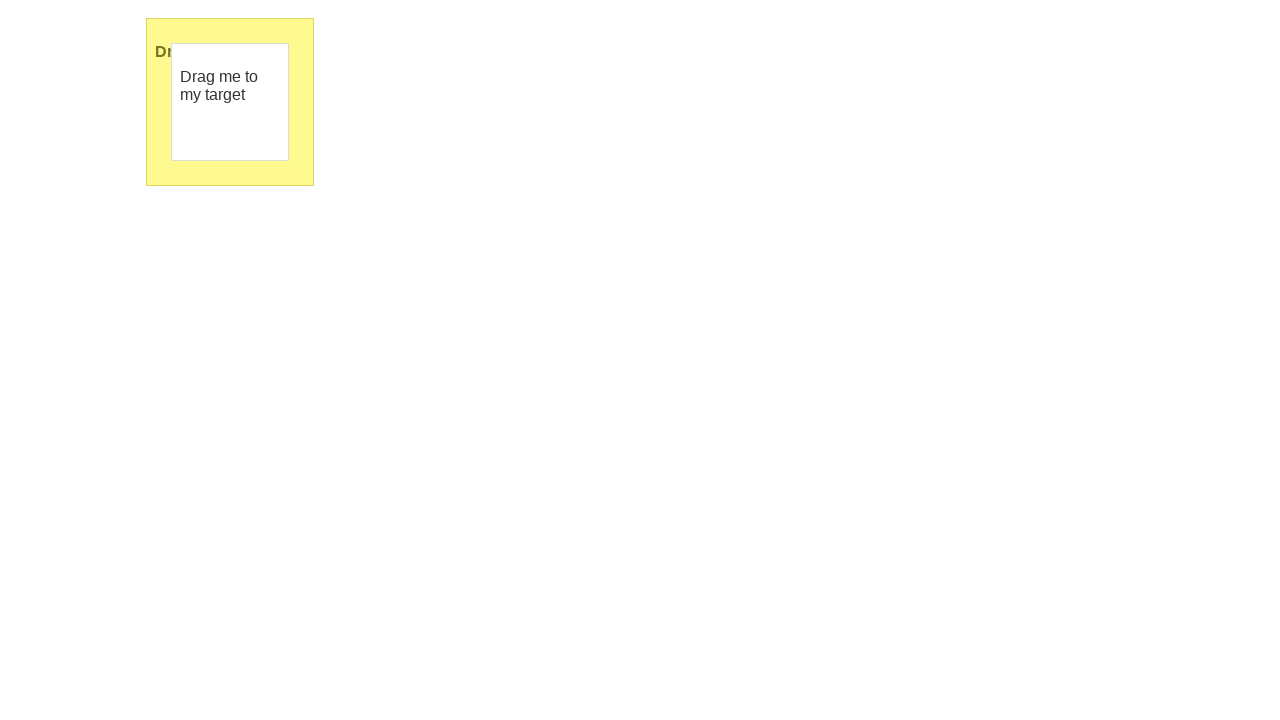

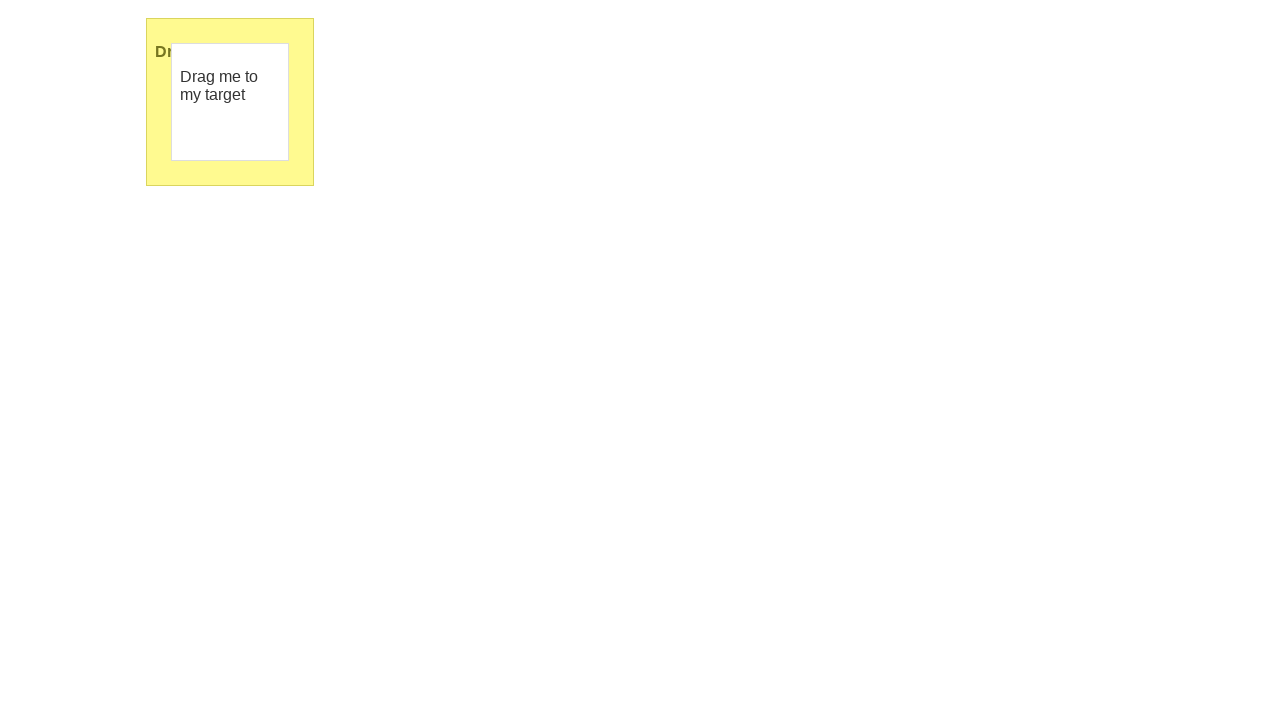